Tests Python.org website search functionality by searching for "pycon" and verifying that results are returned

Starting URL: http://www.python.org

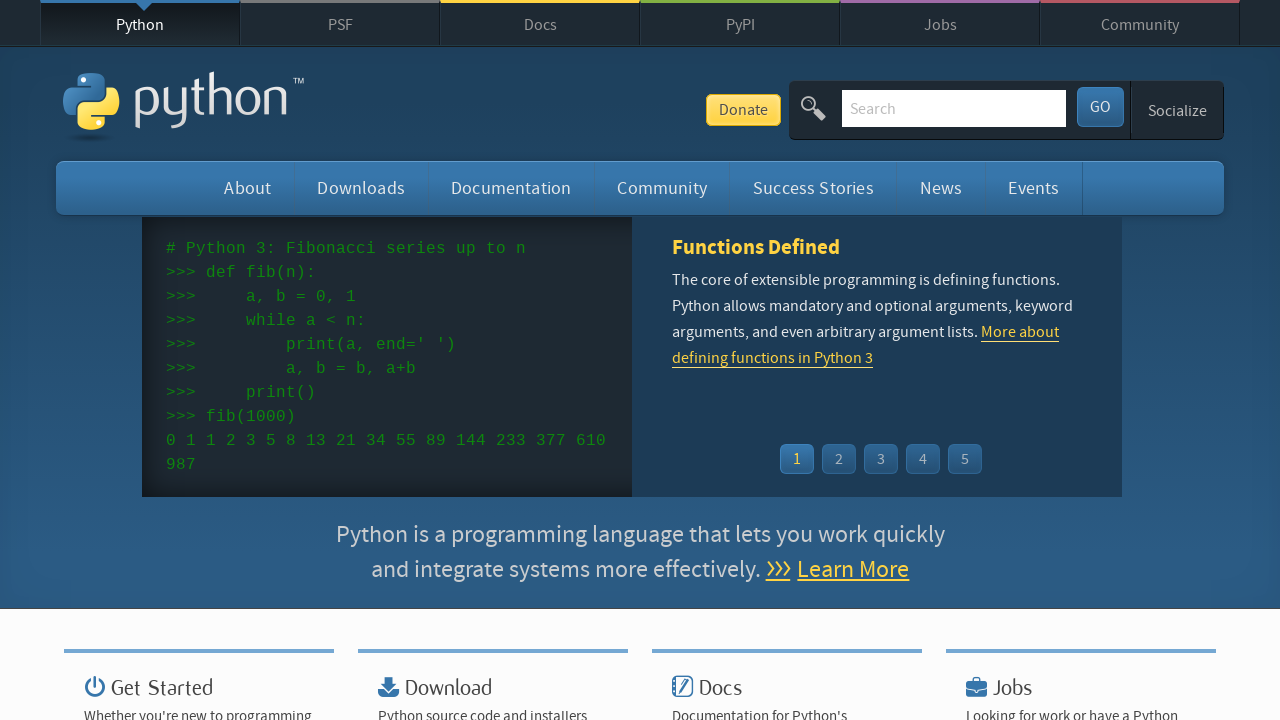

Verified 'Python' is in the page title
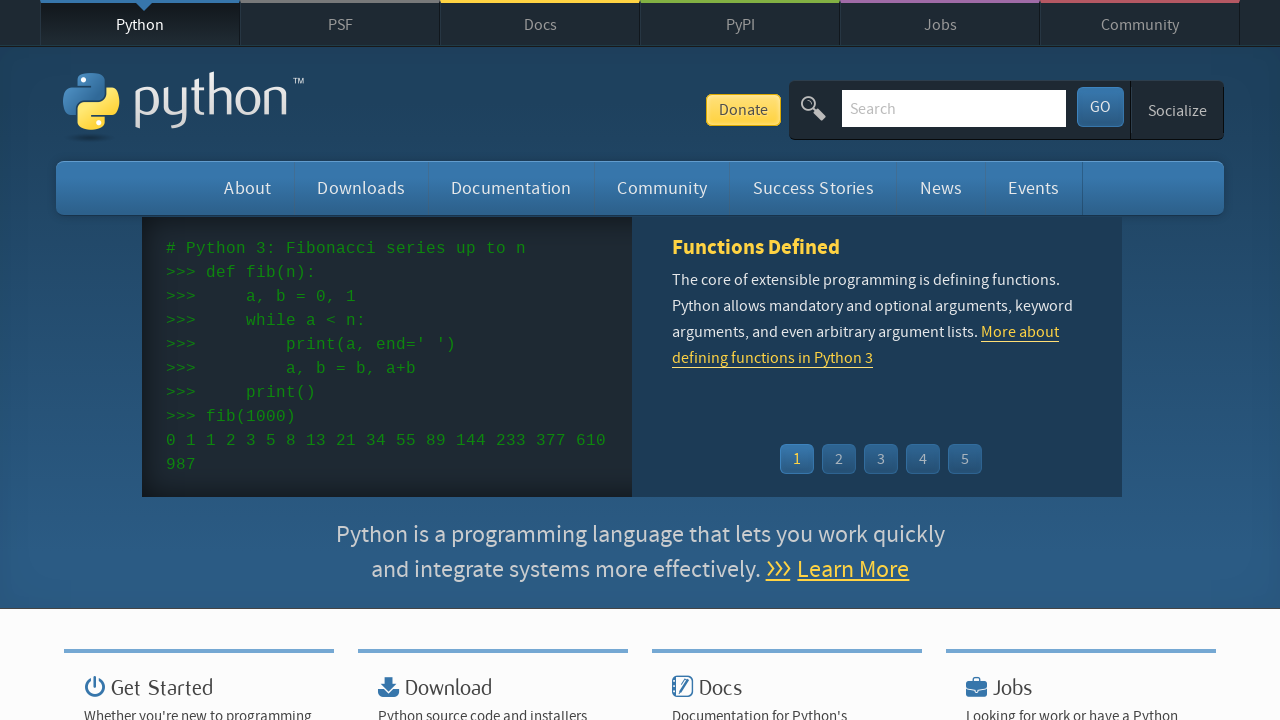

Located search input field
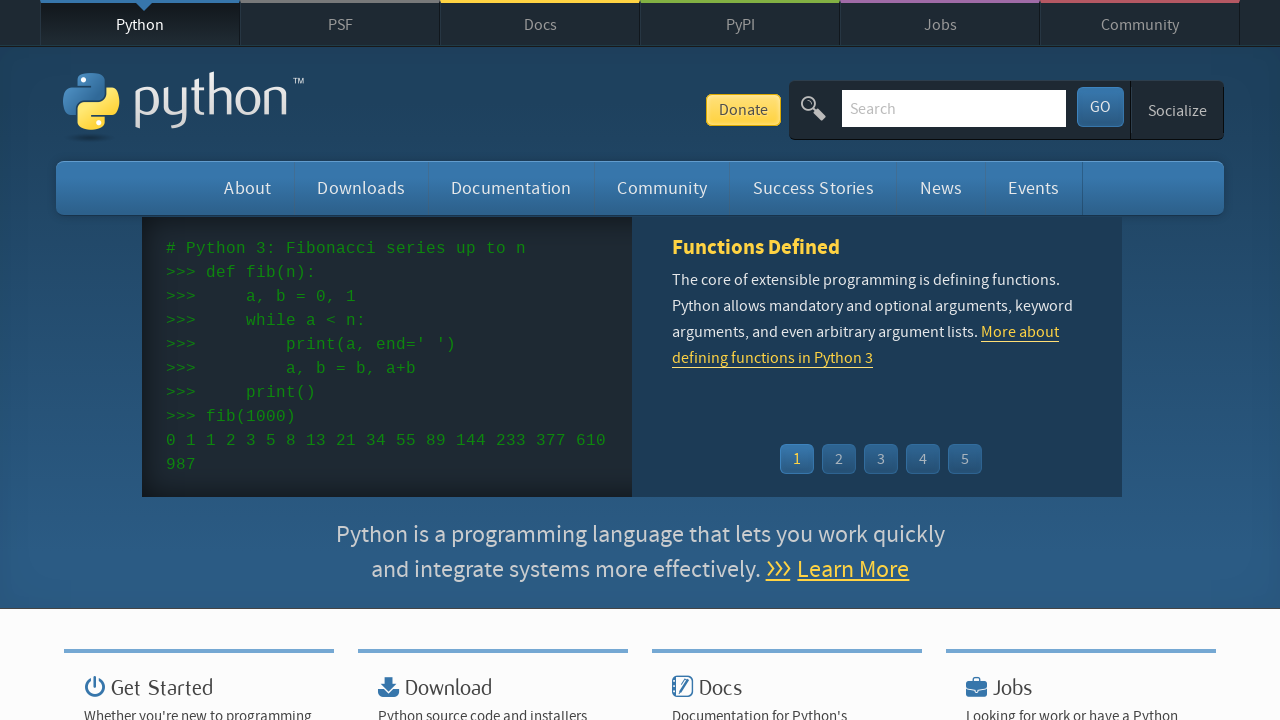

Cleared search input field on input[name='q']
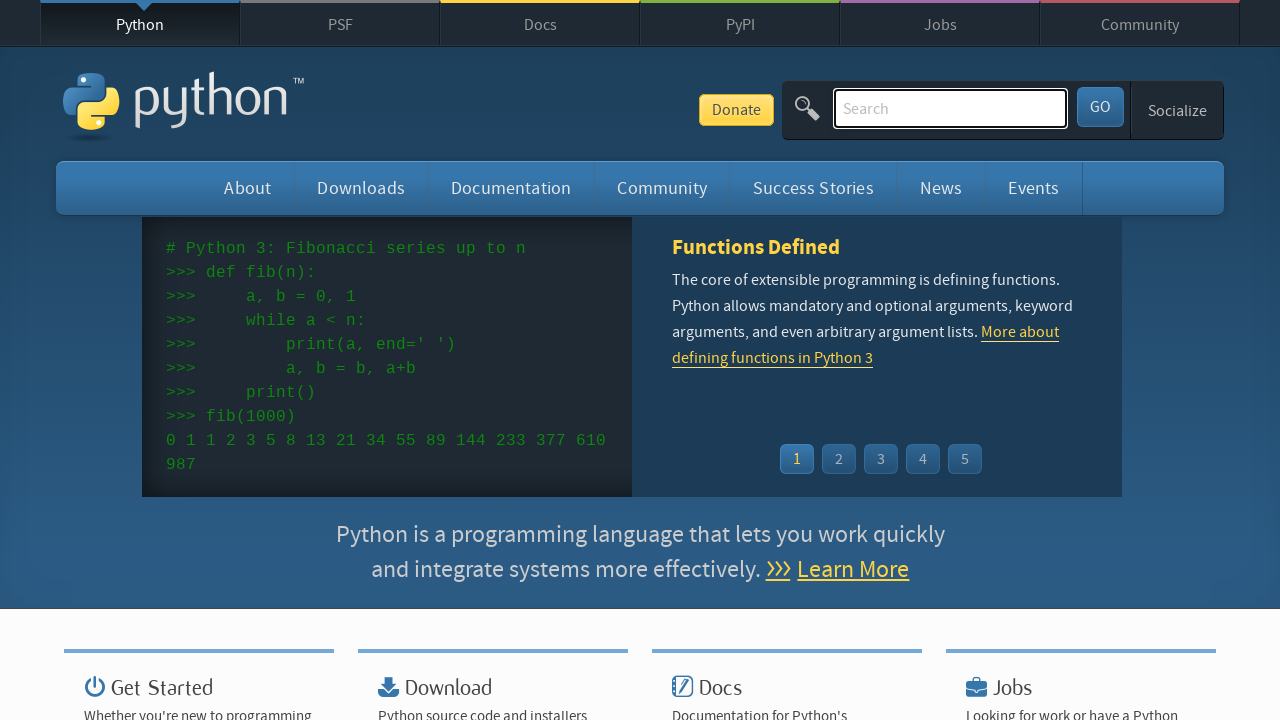

Filled search field with 'pycon' on input[name='q']
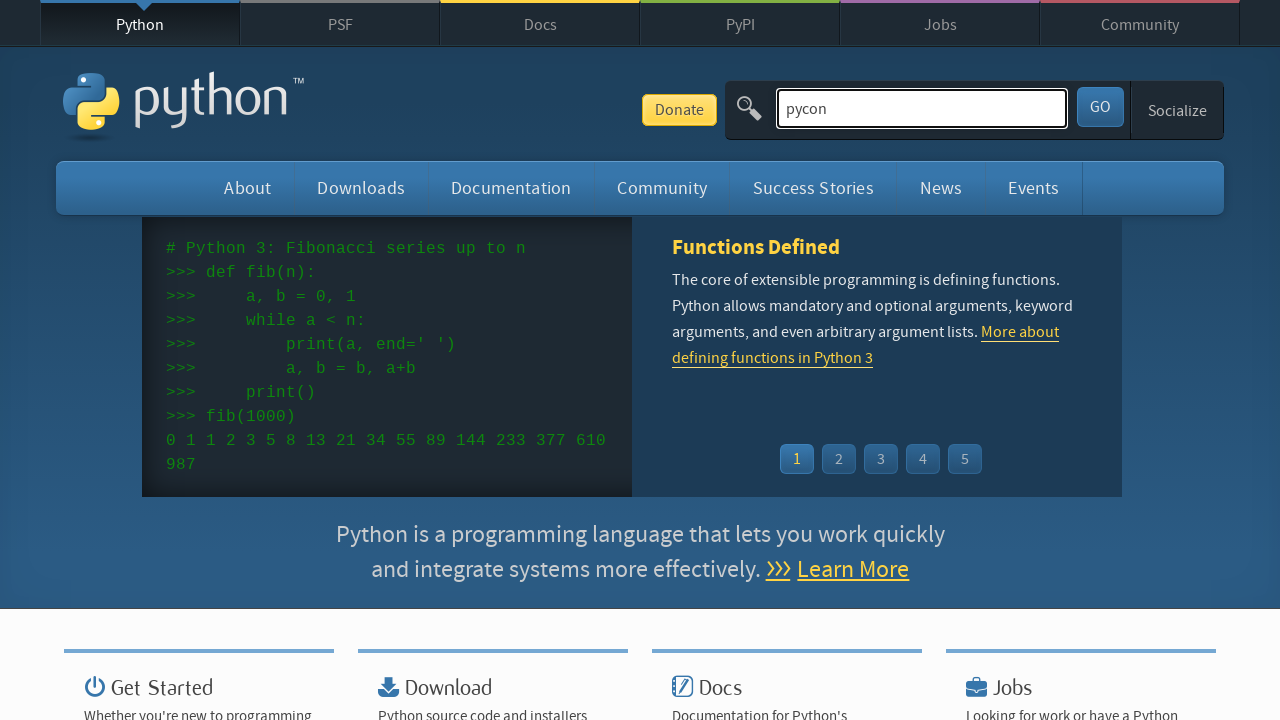

Pressed Enter to submit search on input[name='q']
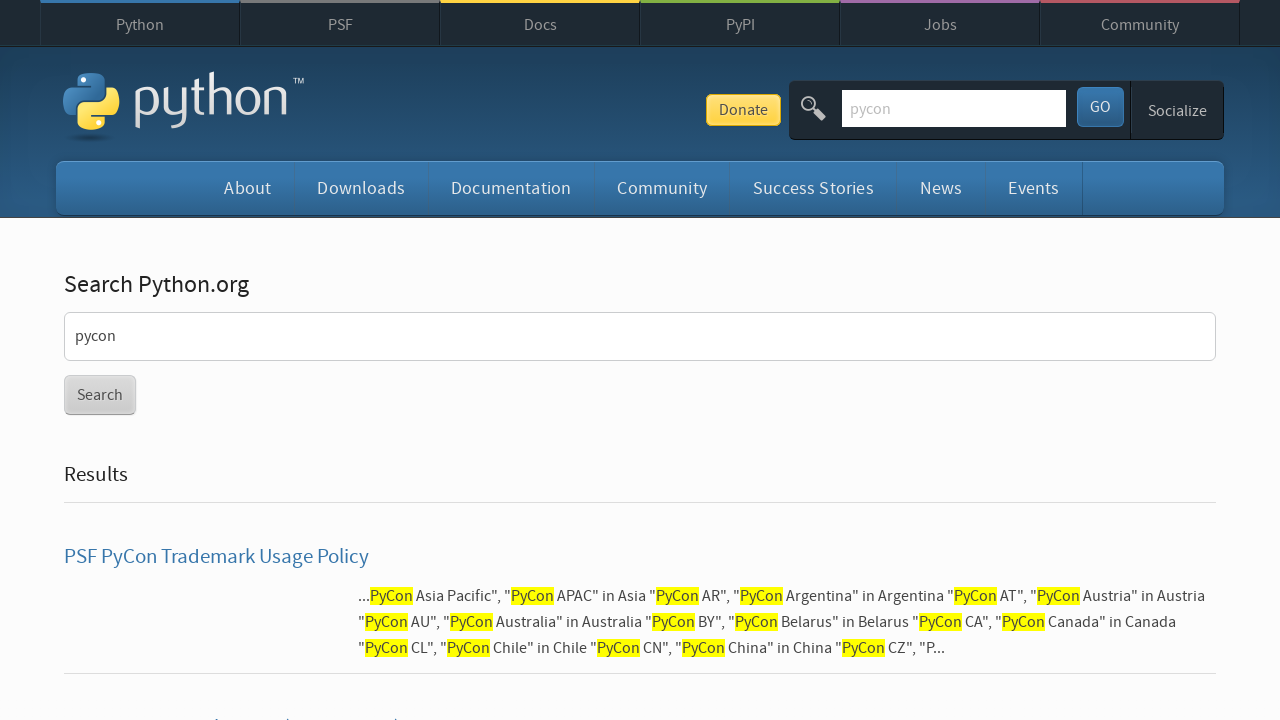

Waited for page to reach network idle state
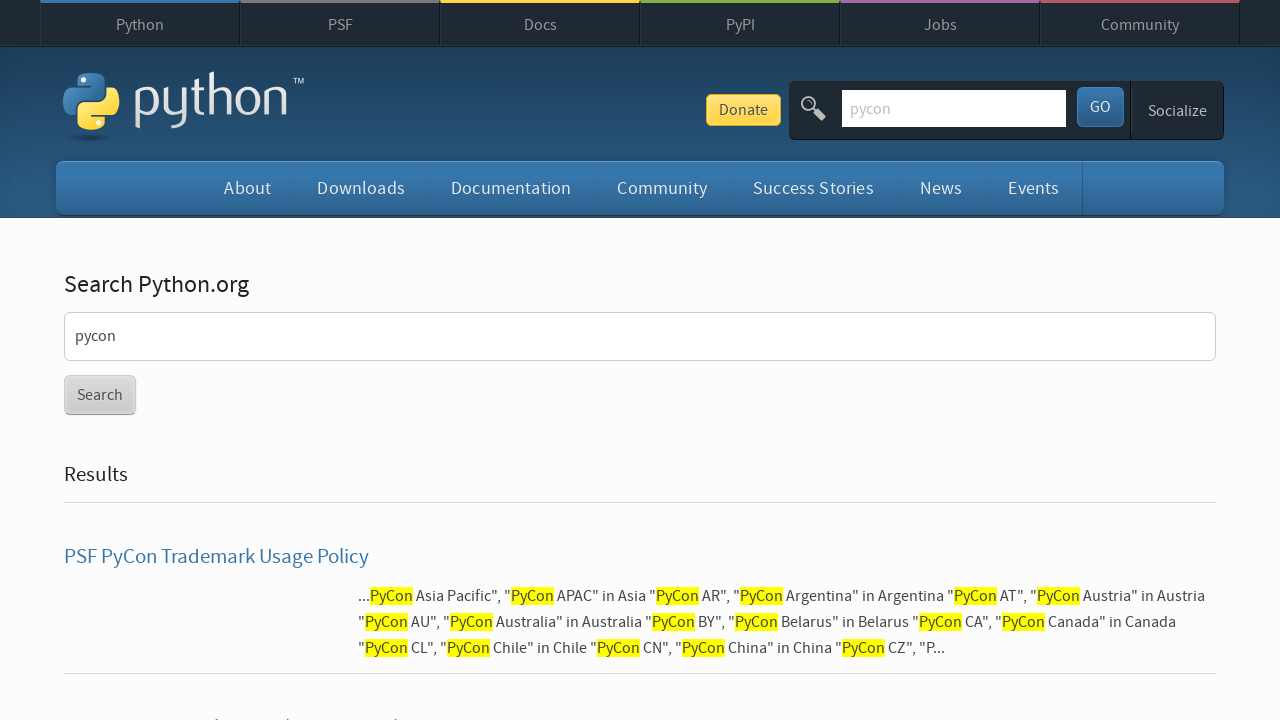

Verified search results are present (no 'No results found' message)
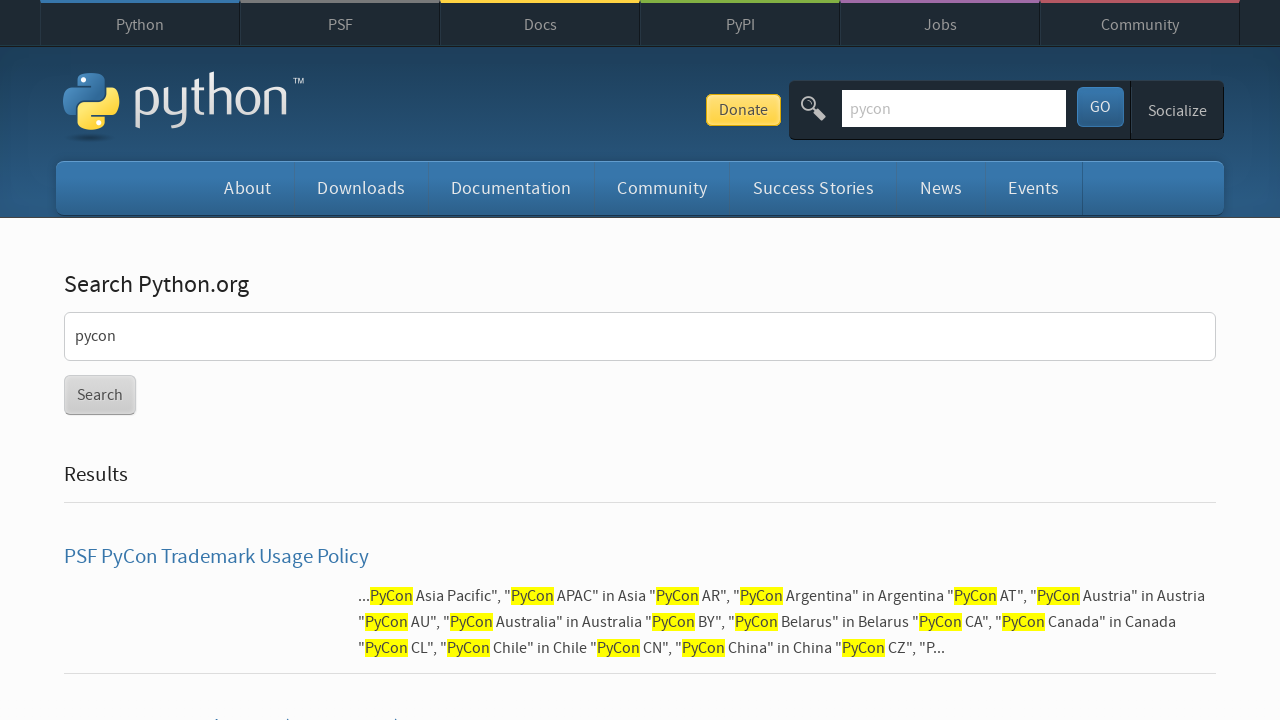

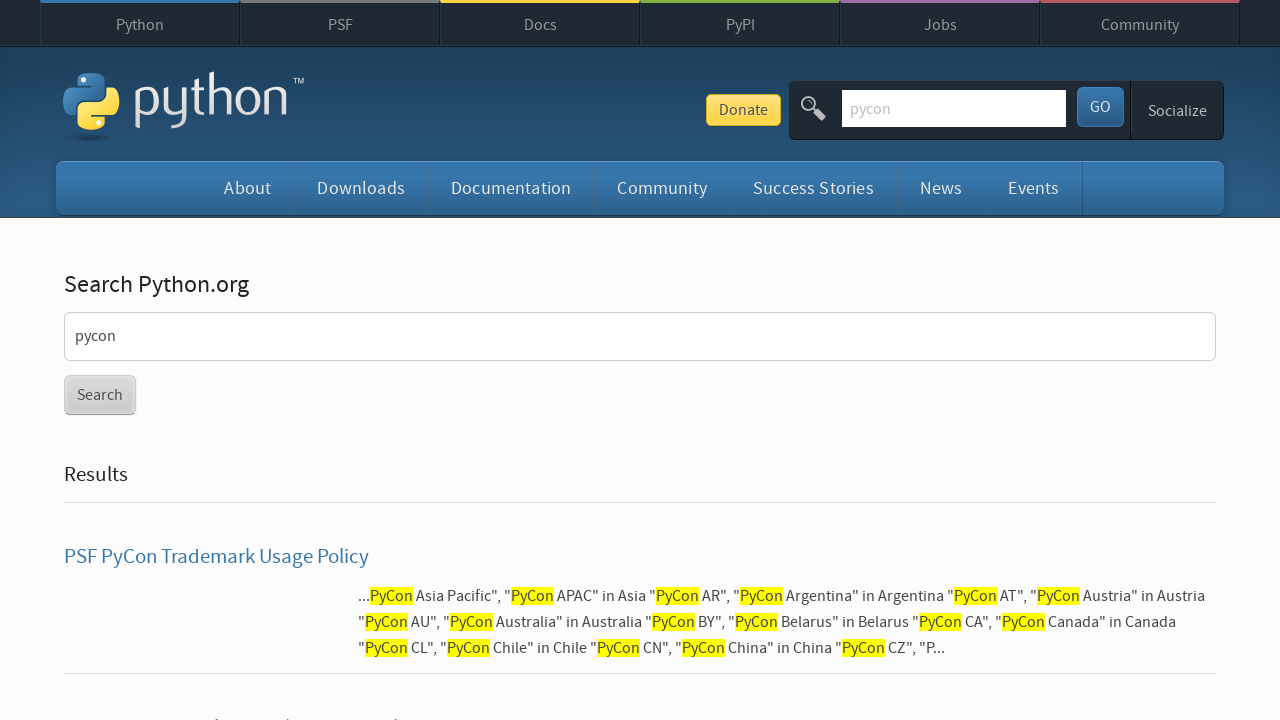